Tests JavaScript alert handling by interacting with different types of alerts (simple alert, confirm dialog, and prompt dialog) on a demo page

Starting URL: http://demo.automationtesting.in/Alerts.html

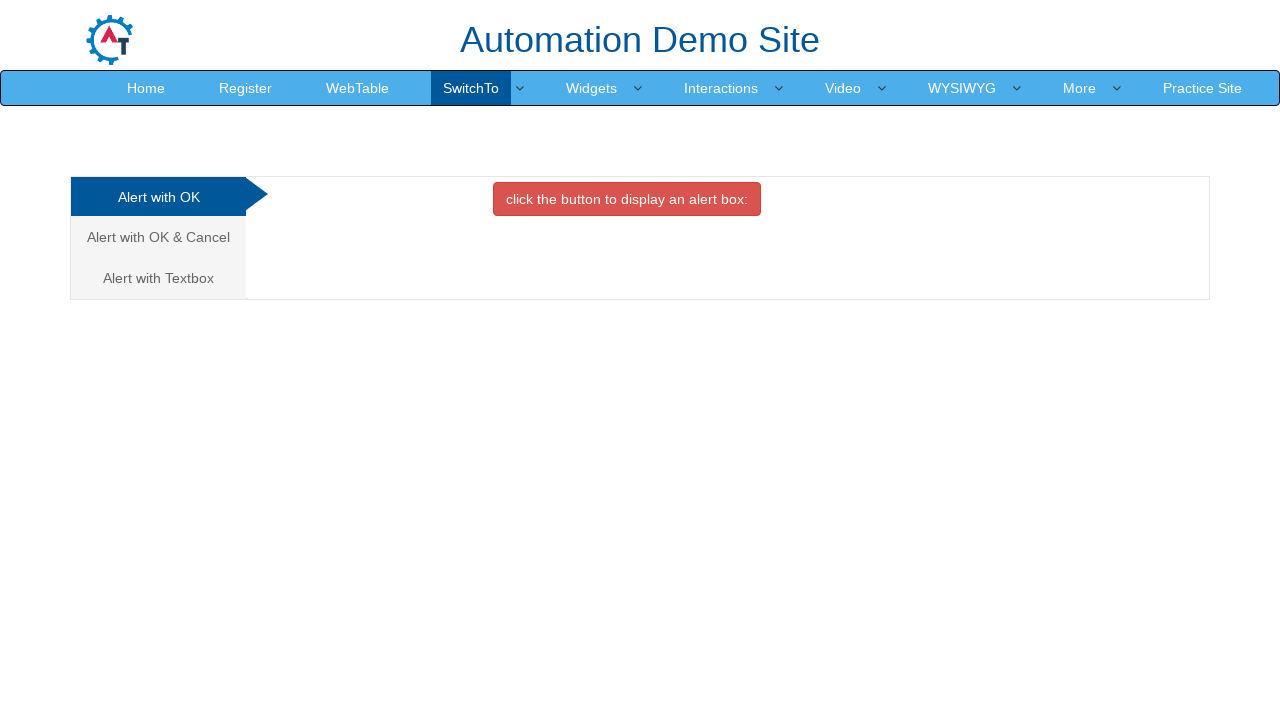

Clicked on the OK Alert tab at (158, 197) on xpath=//a[@href='#OKTab']
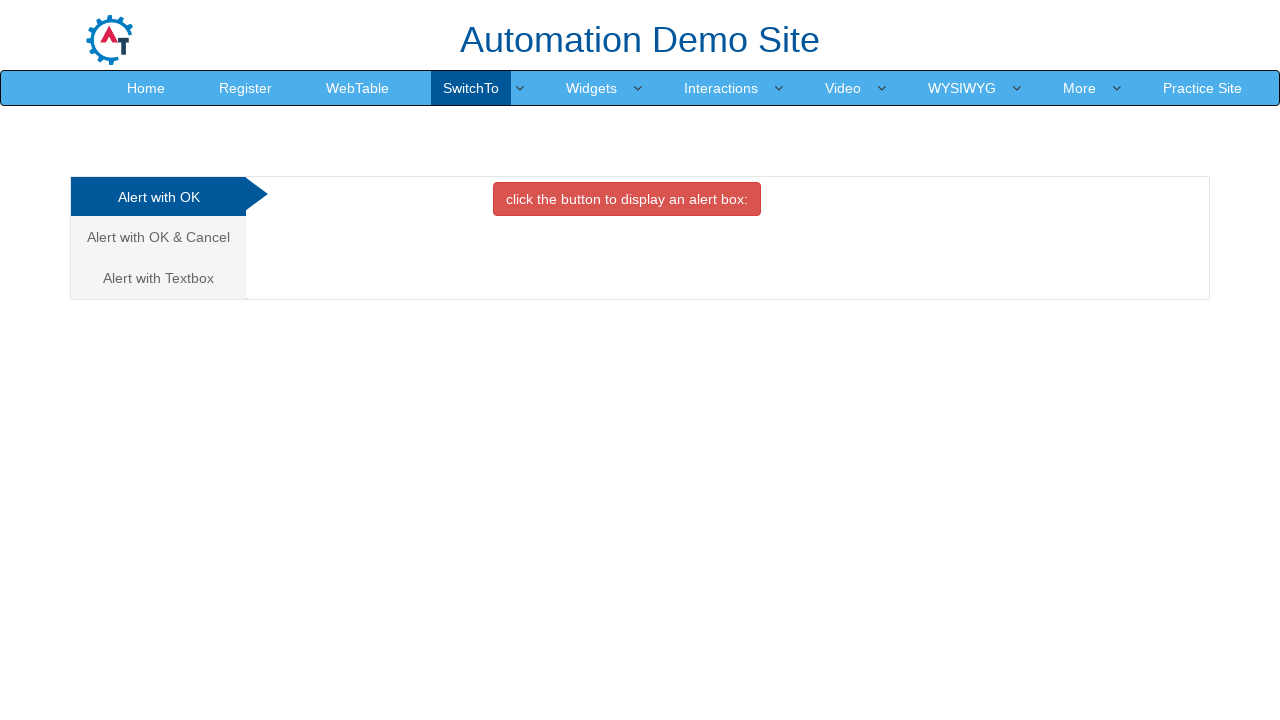

Clicked button to trigger simple alert at (627, 199) on xpath=//button[@onclick = 'alertbox()']
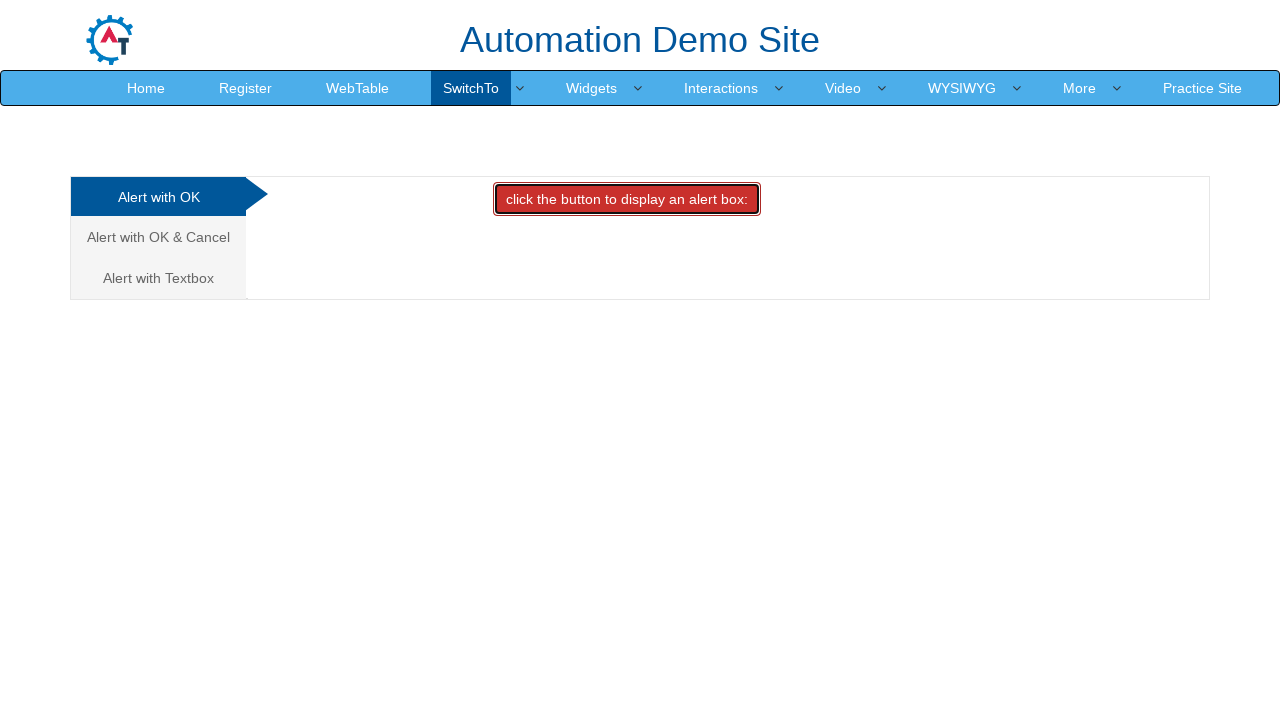

Accepted the simple alert dialog
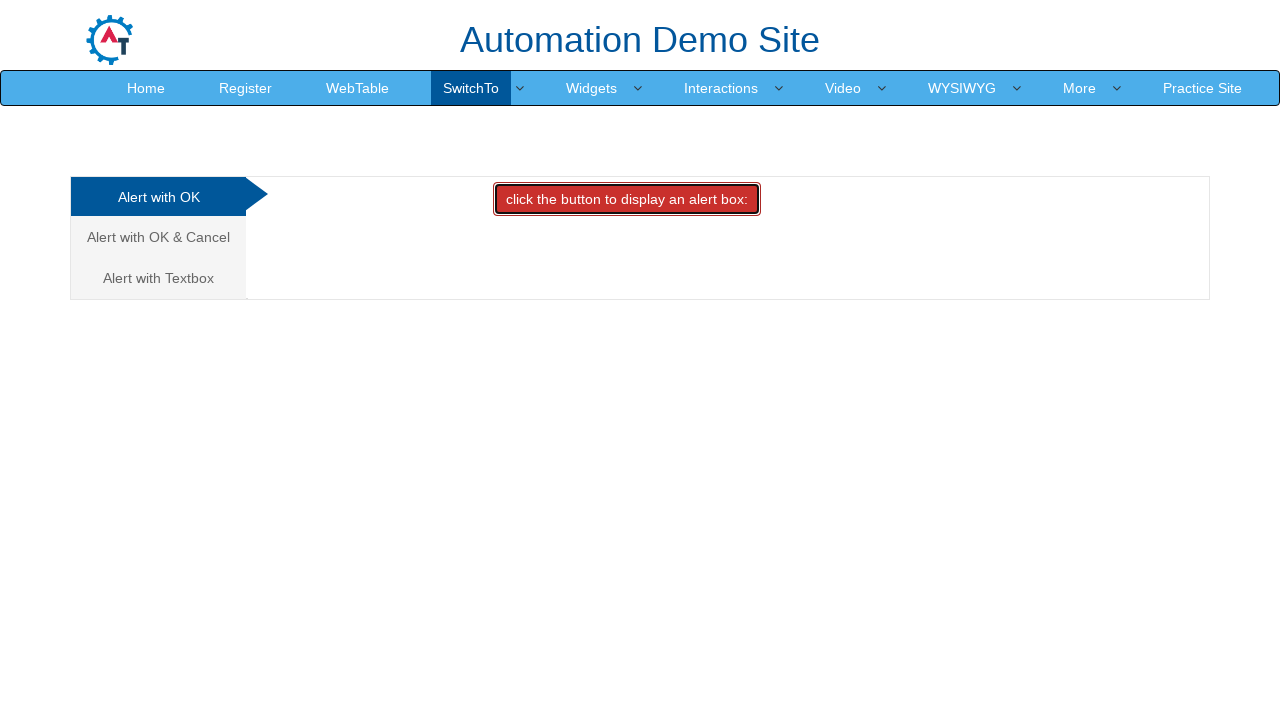

Clicked on the Cancel/Confirm Alert tab at (158, 237) on xpath=//a[@href = '#CancelTab']
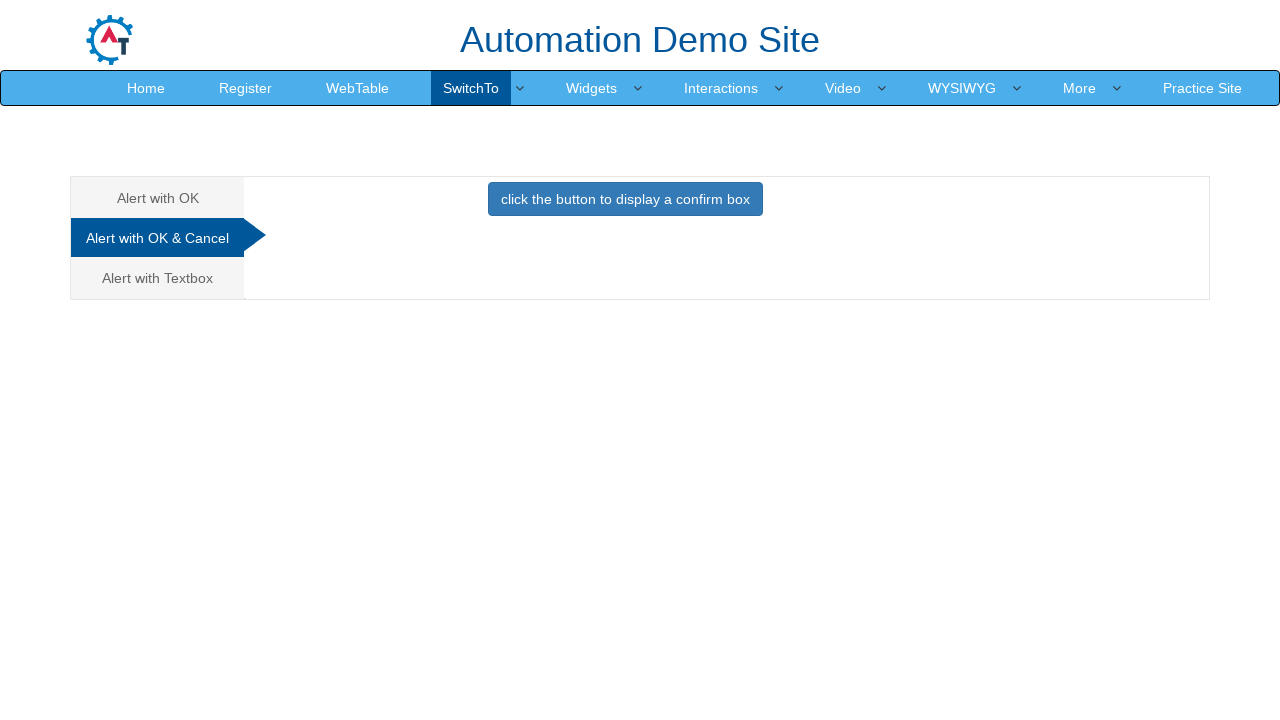

Clicked button to trigger confirm dialog at (625, 199) on xpath=//button[@onclick = 'confirmbox()']
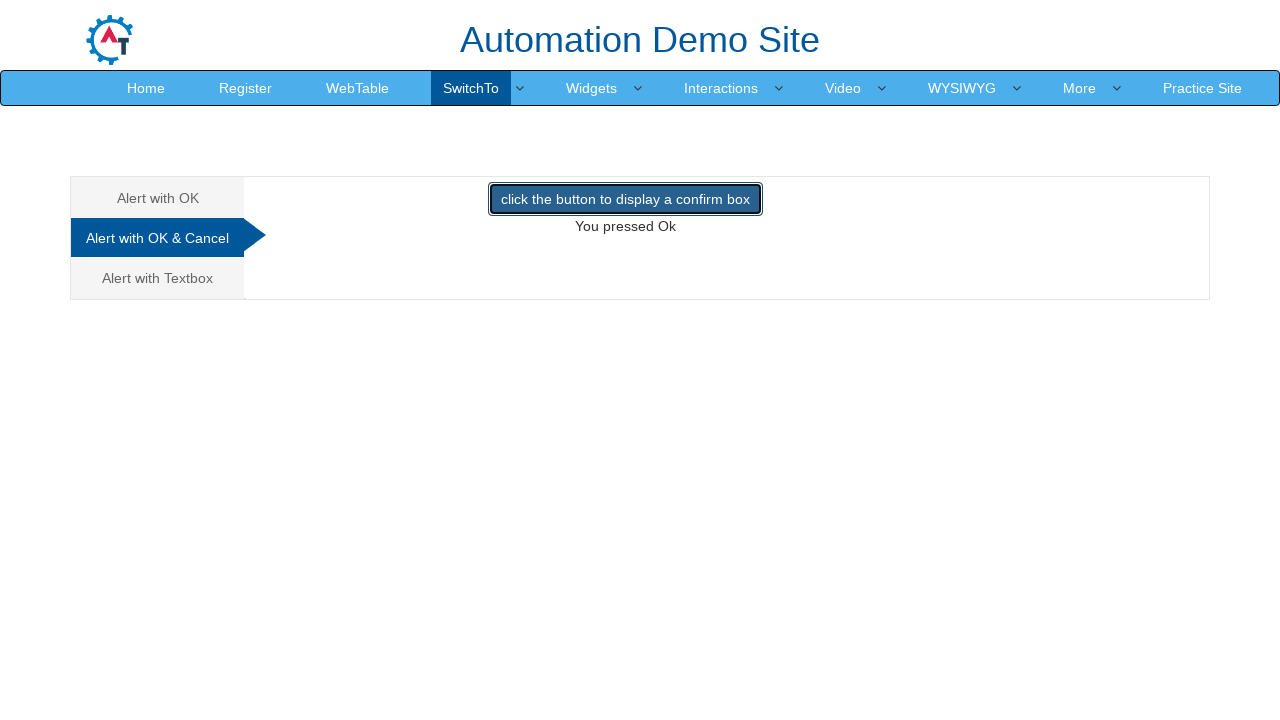

Dismissed the confirm dialog
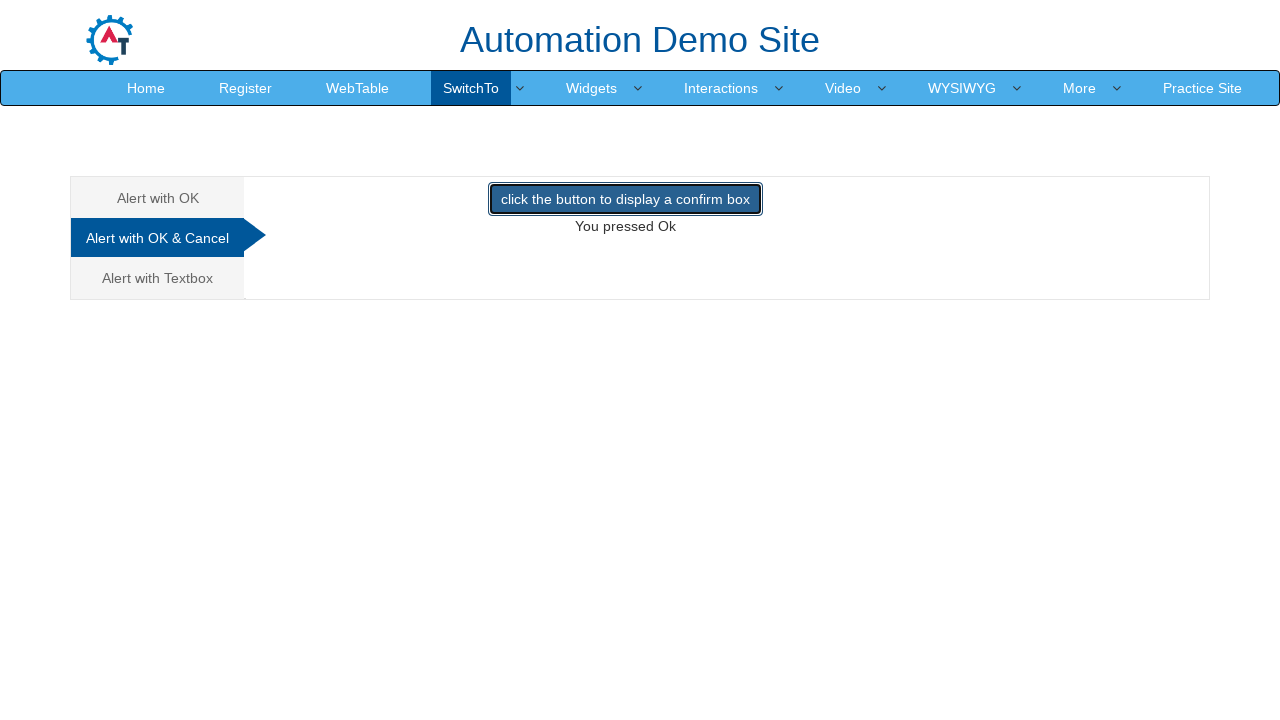

Clicked on the Textbox/Prompt Alert tab at (158, 278) on xpath=//a[@href = '#Textbox']
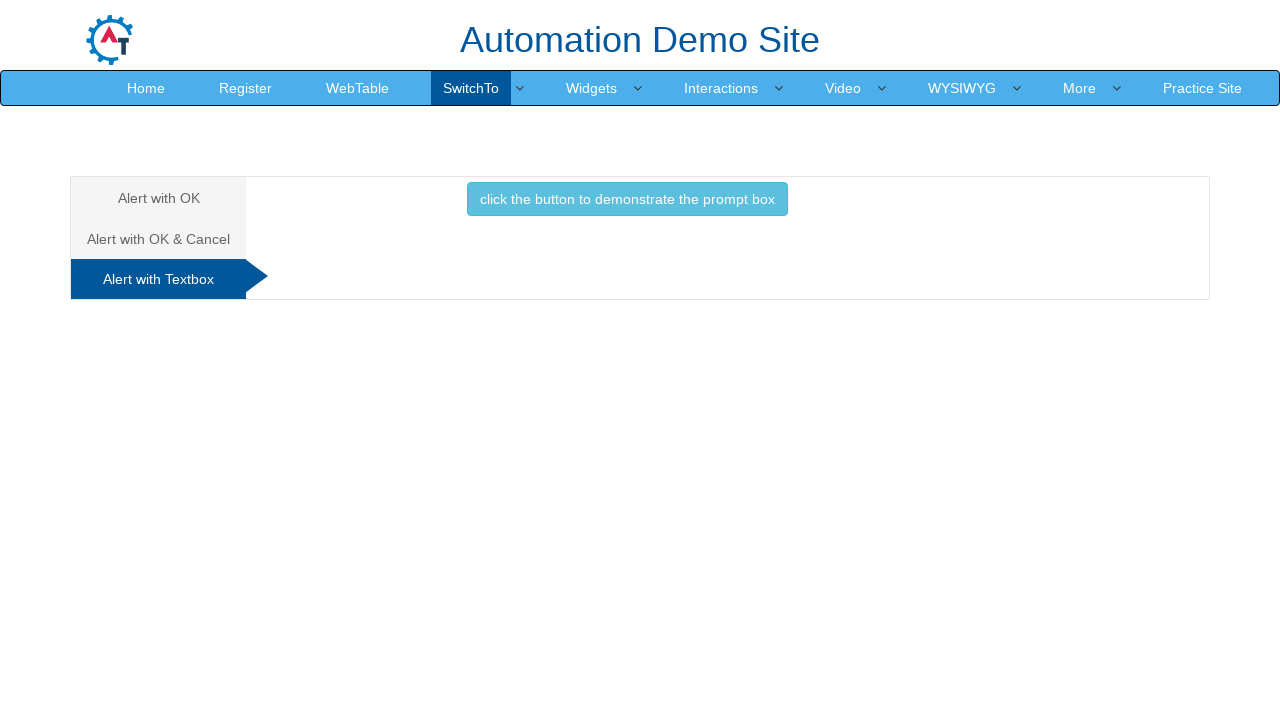

Clicked button to trigger prompt dialog at (627, 199) on xpath=//button[@onclick = 'promptbox()']
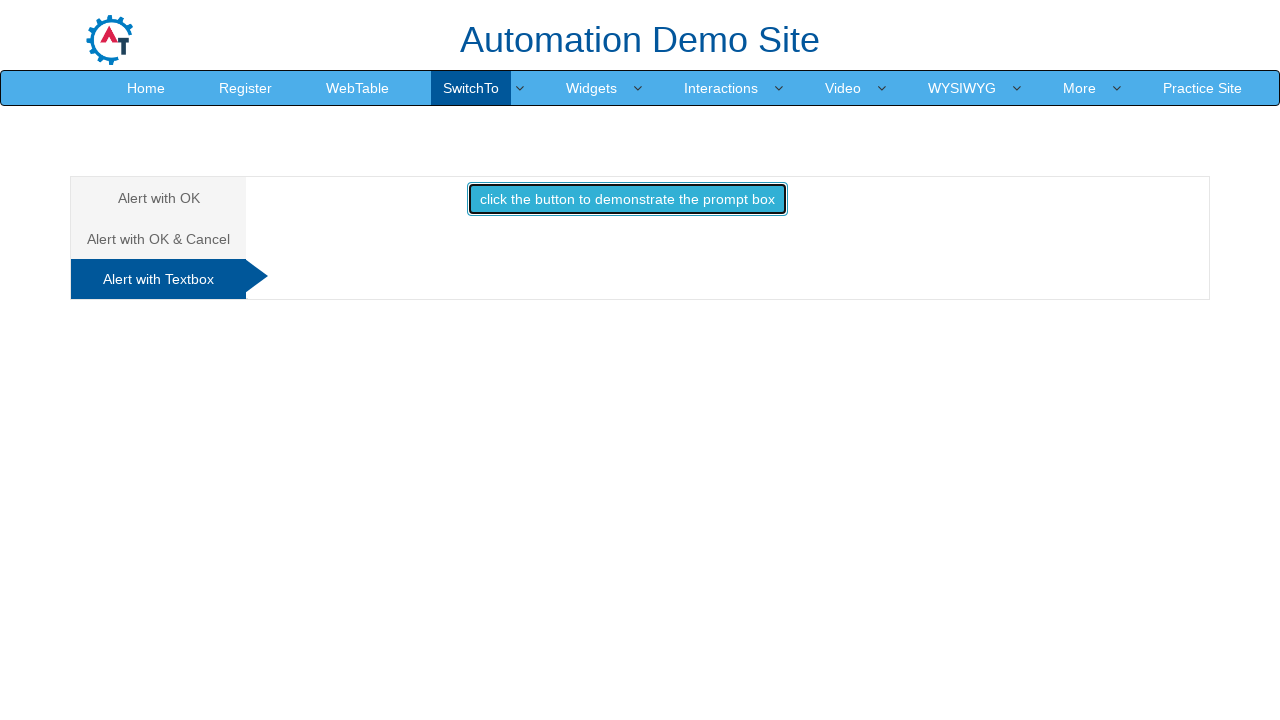

Accepted the prompt dialog
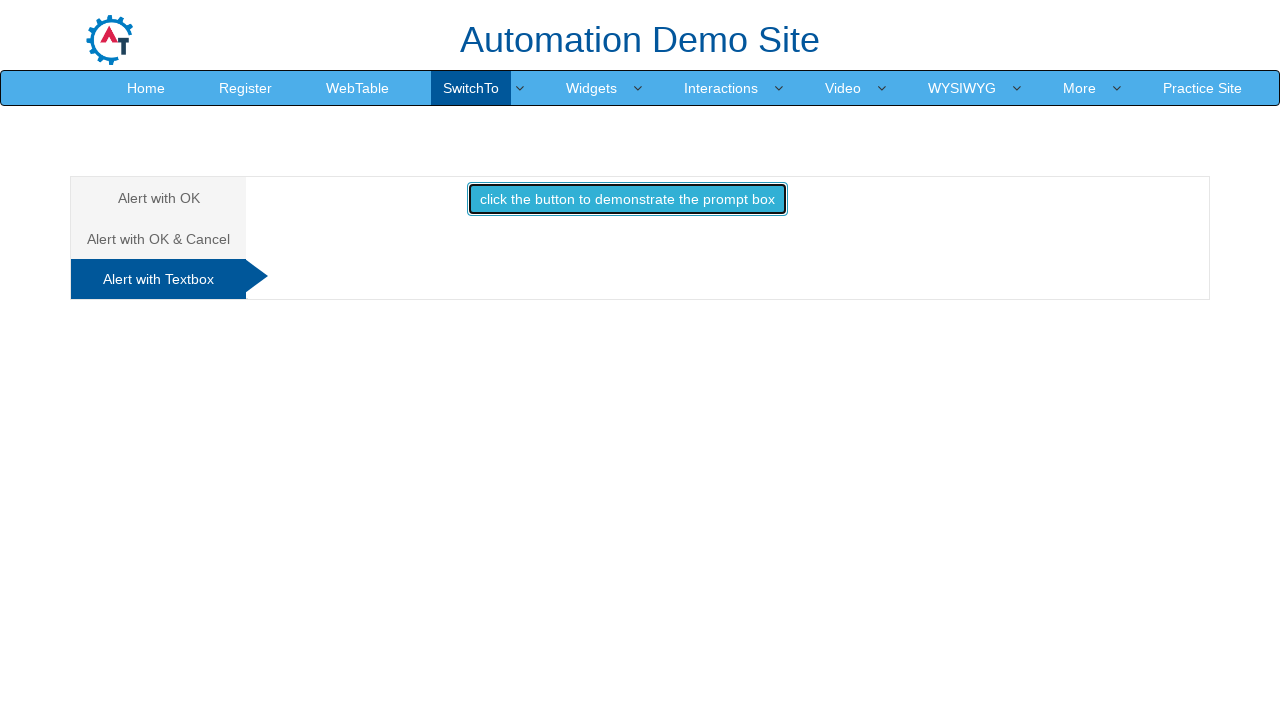

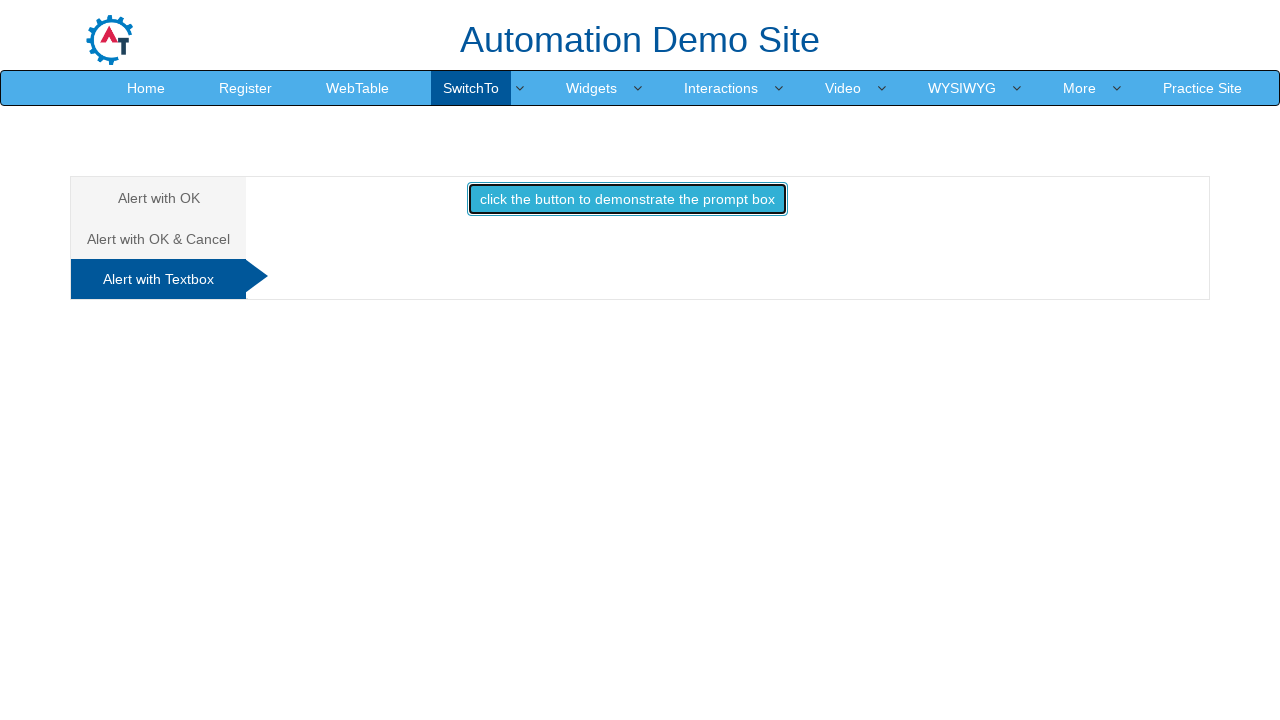